Tests a To-Do application by clicking on existing list items to mark them complete, adding a new todo item with text "LambdaTest", and verifying the page heading is displayed.

Starting URL: https://stage-lambda-devops-use-only.lambdatestinternal.com/To-do-app/index.html

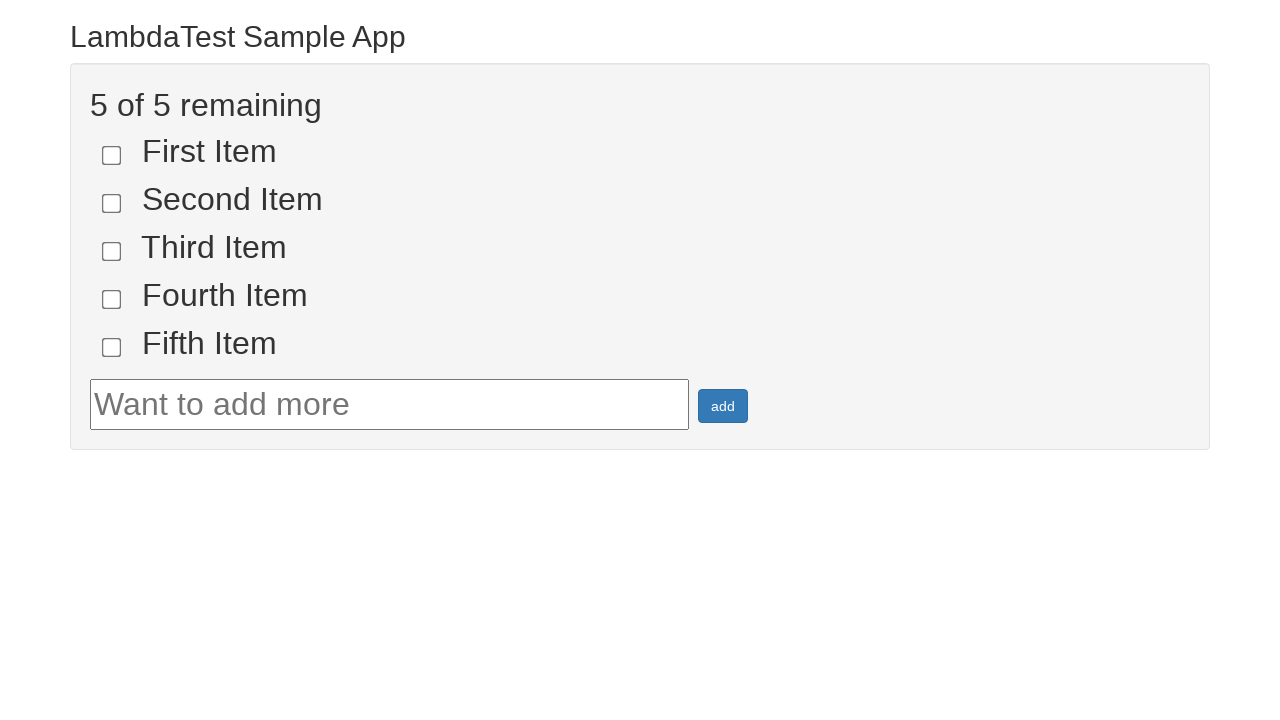

Set viewport size to 1920x1080
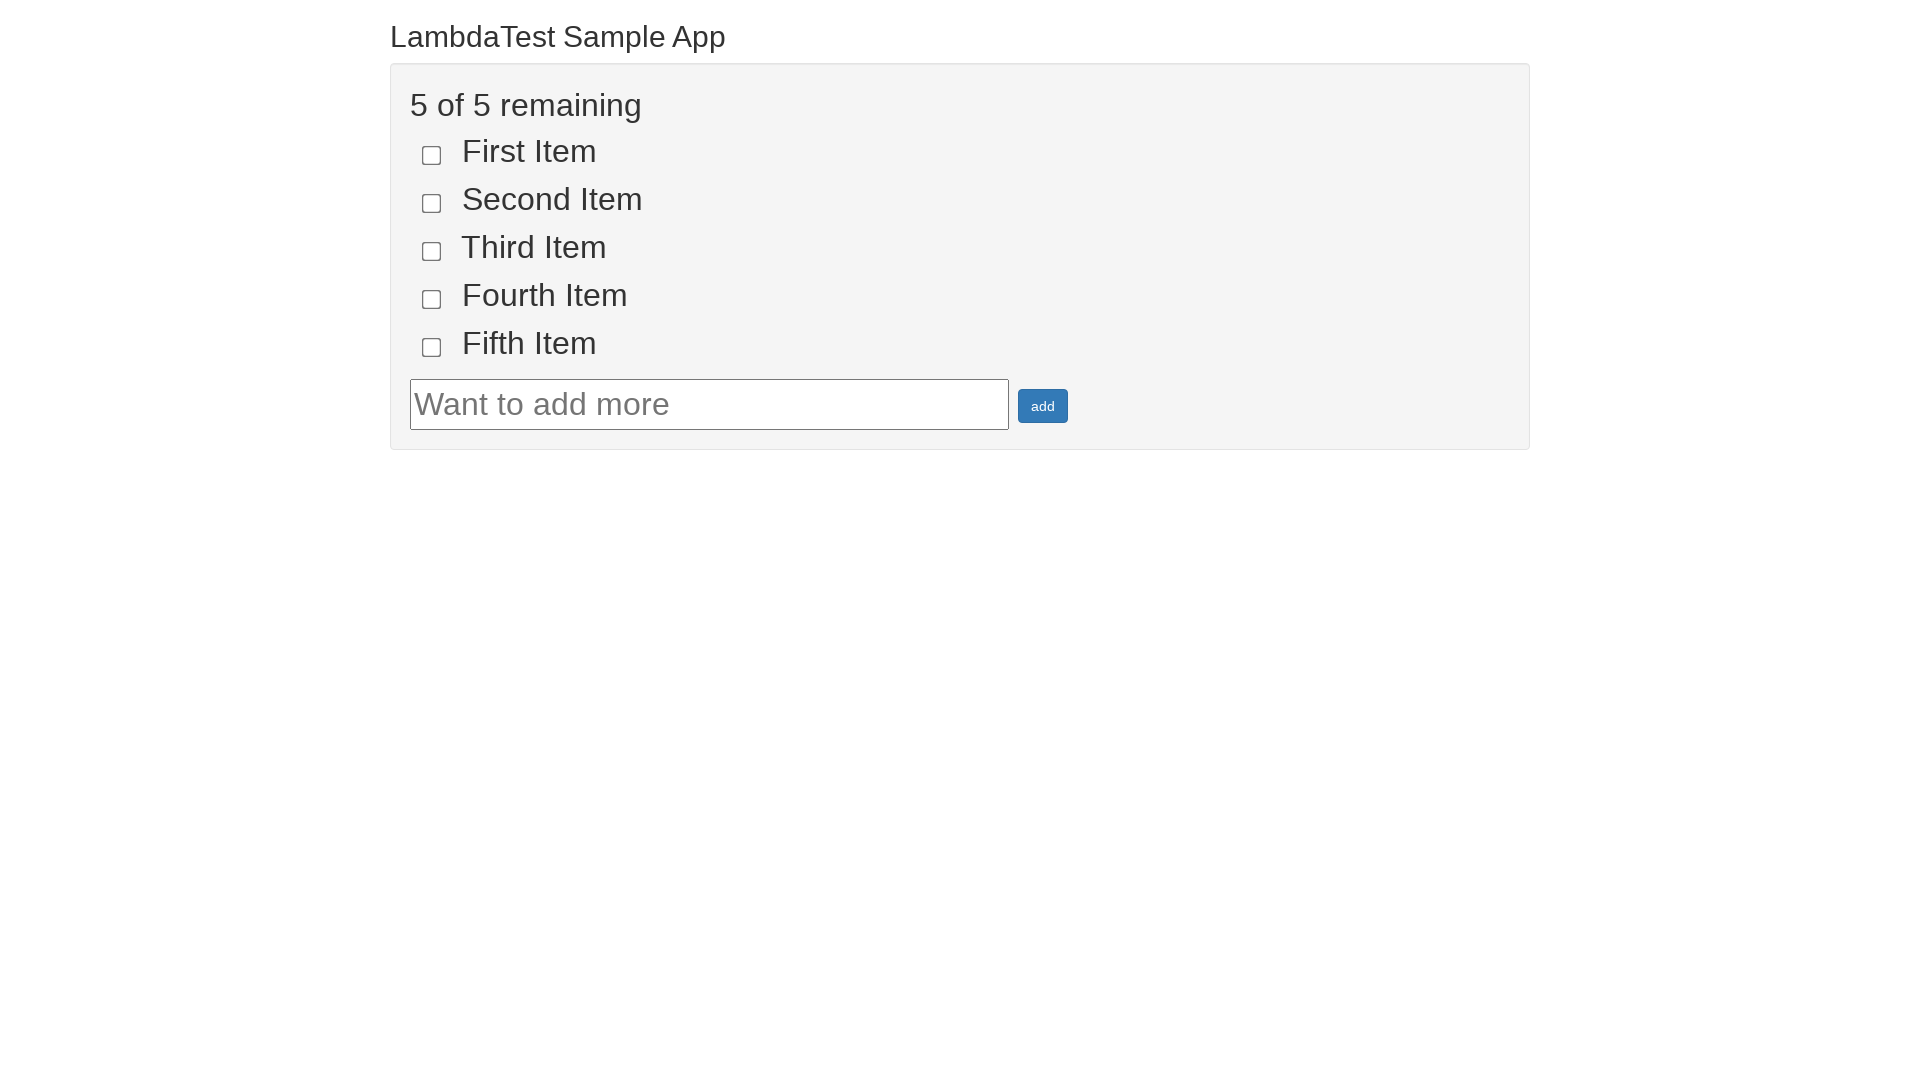

Clicked on first list item checkbox to mark it complete at (432, 155) on [name='li1']
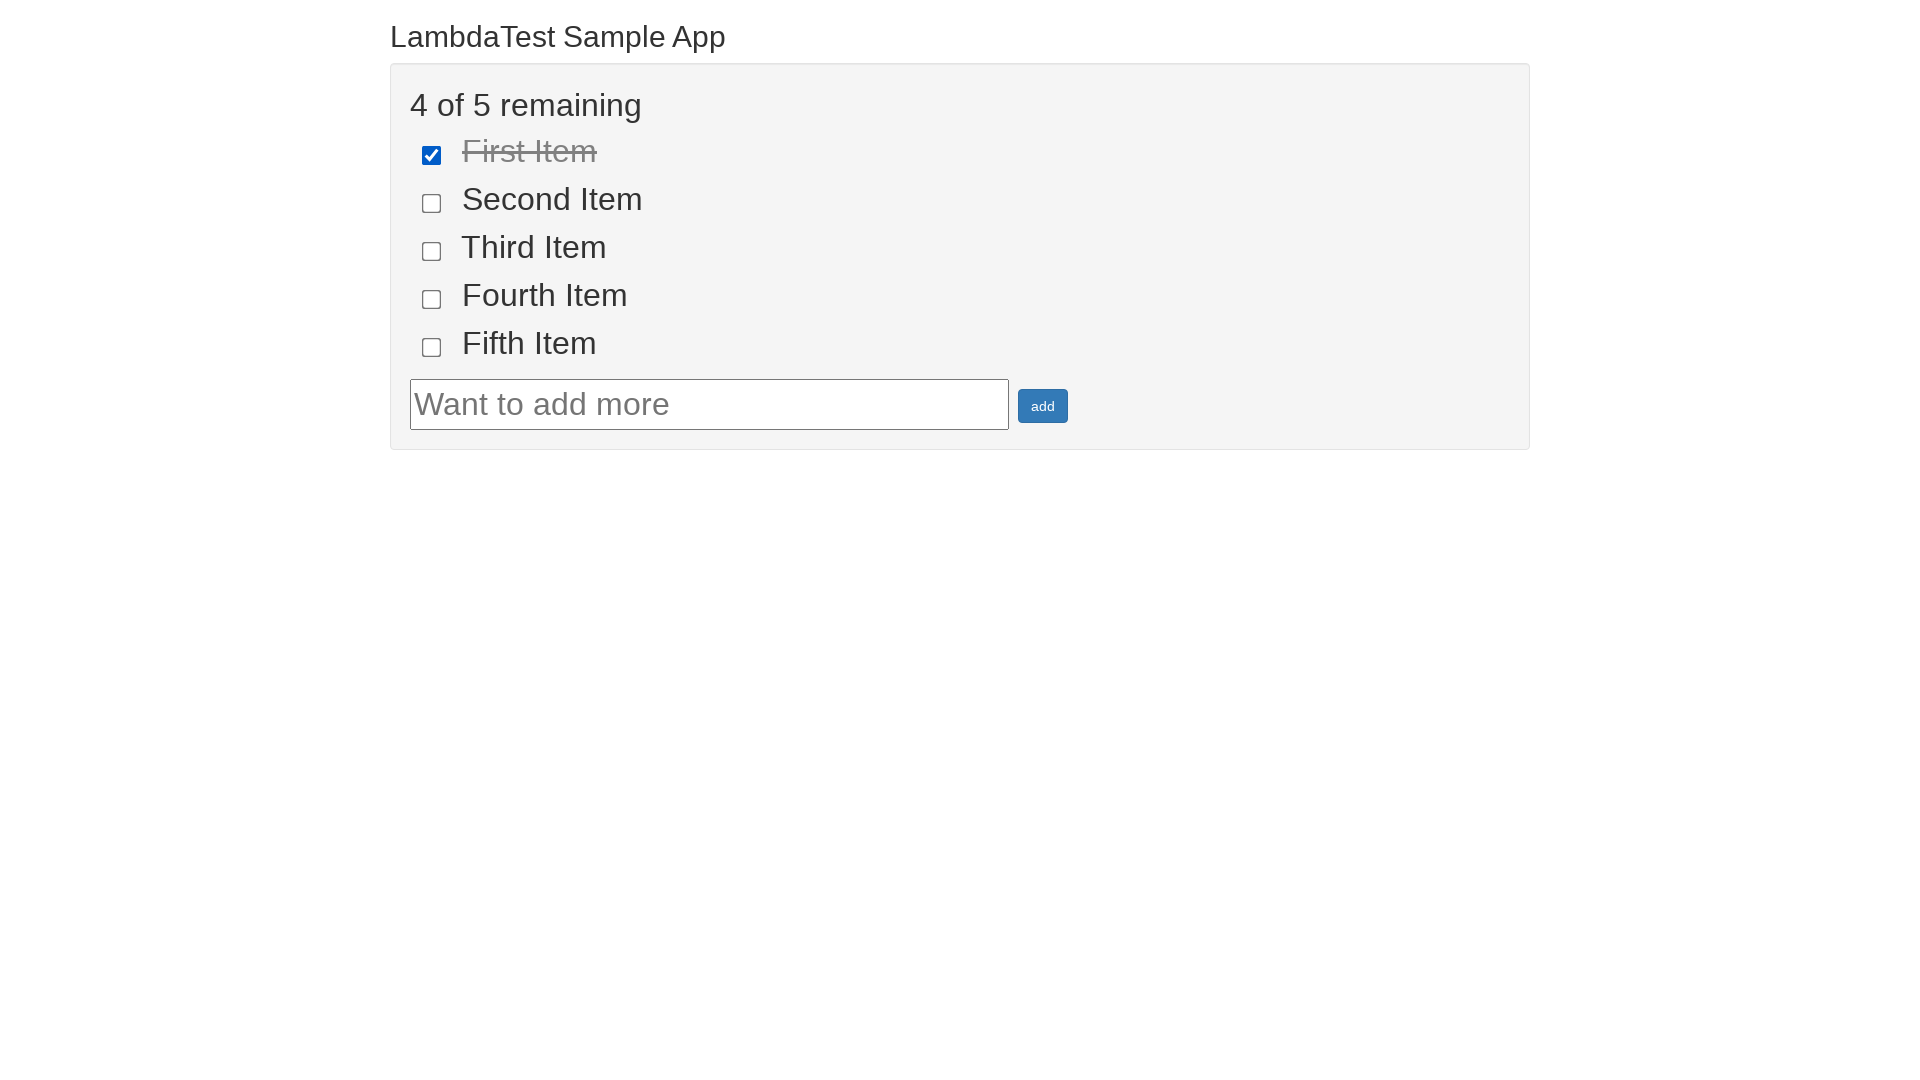

Clicked on second list item checkbox to mark it complete at (432, 203) on [name='li2']
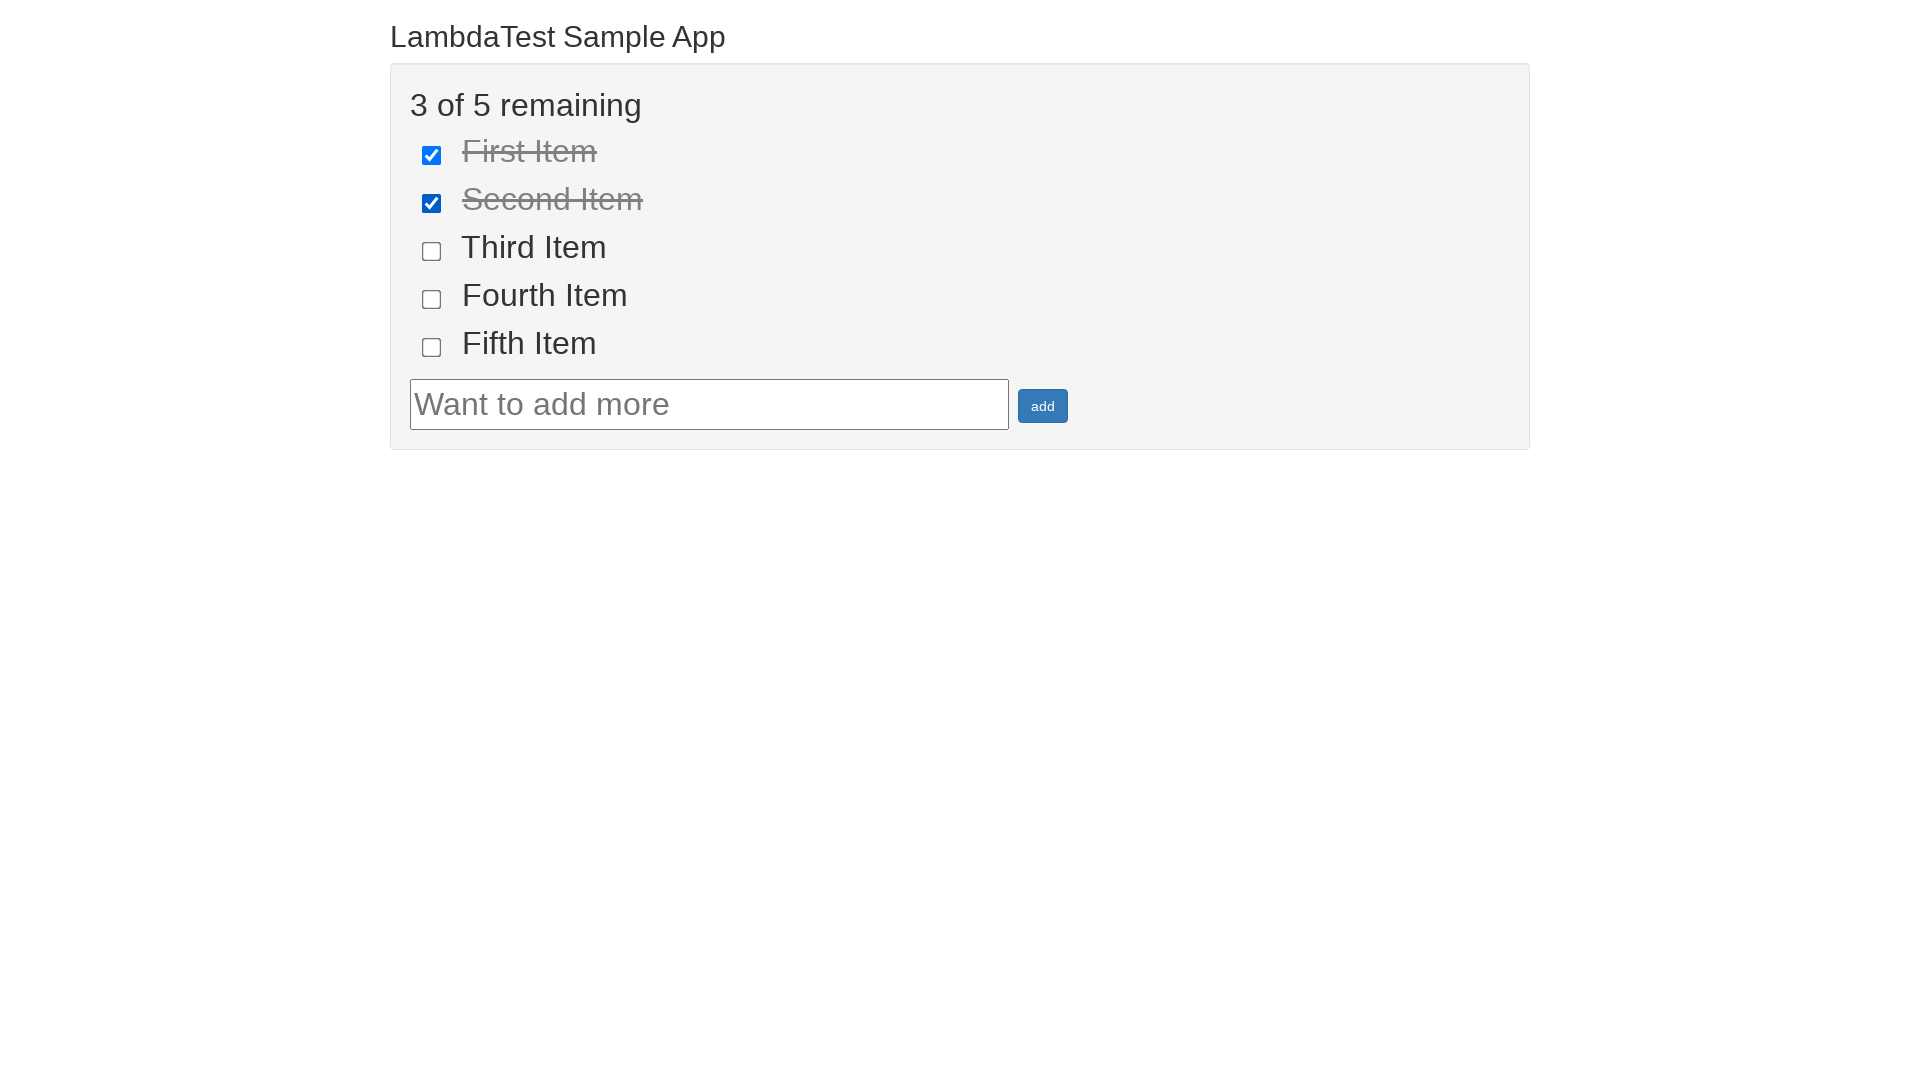

Filled todo text input with 'LambdaTest' on #sampletodotext
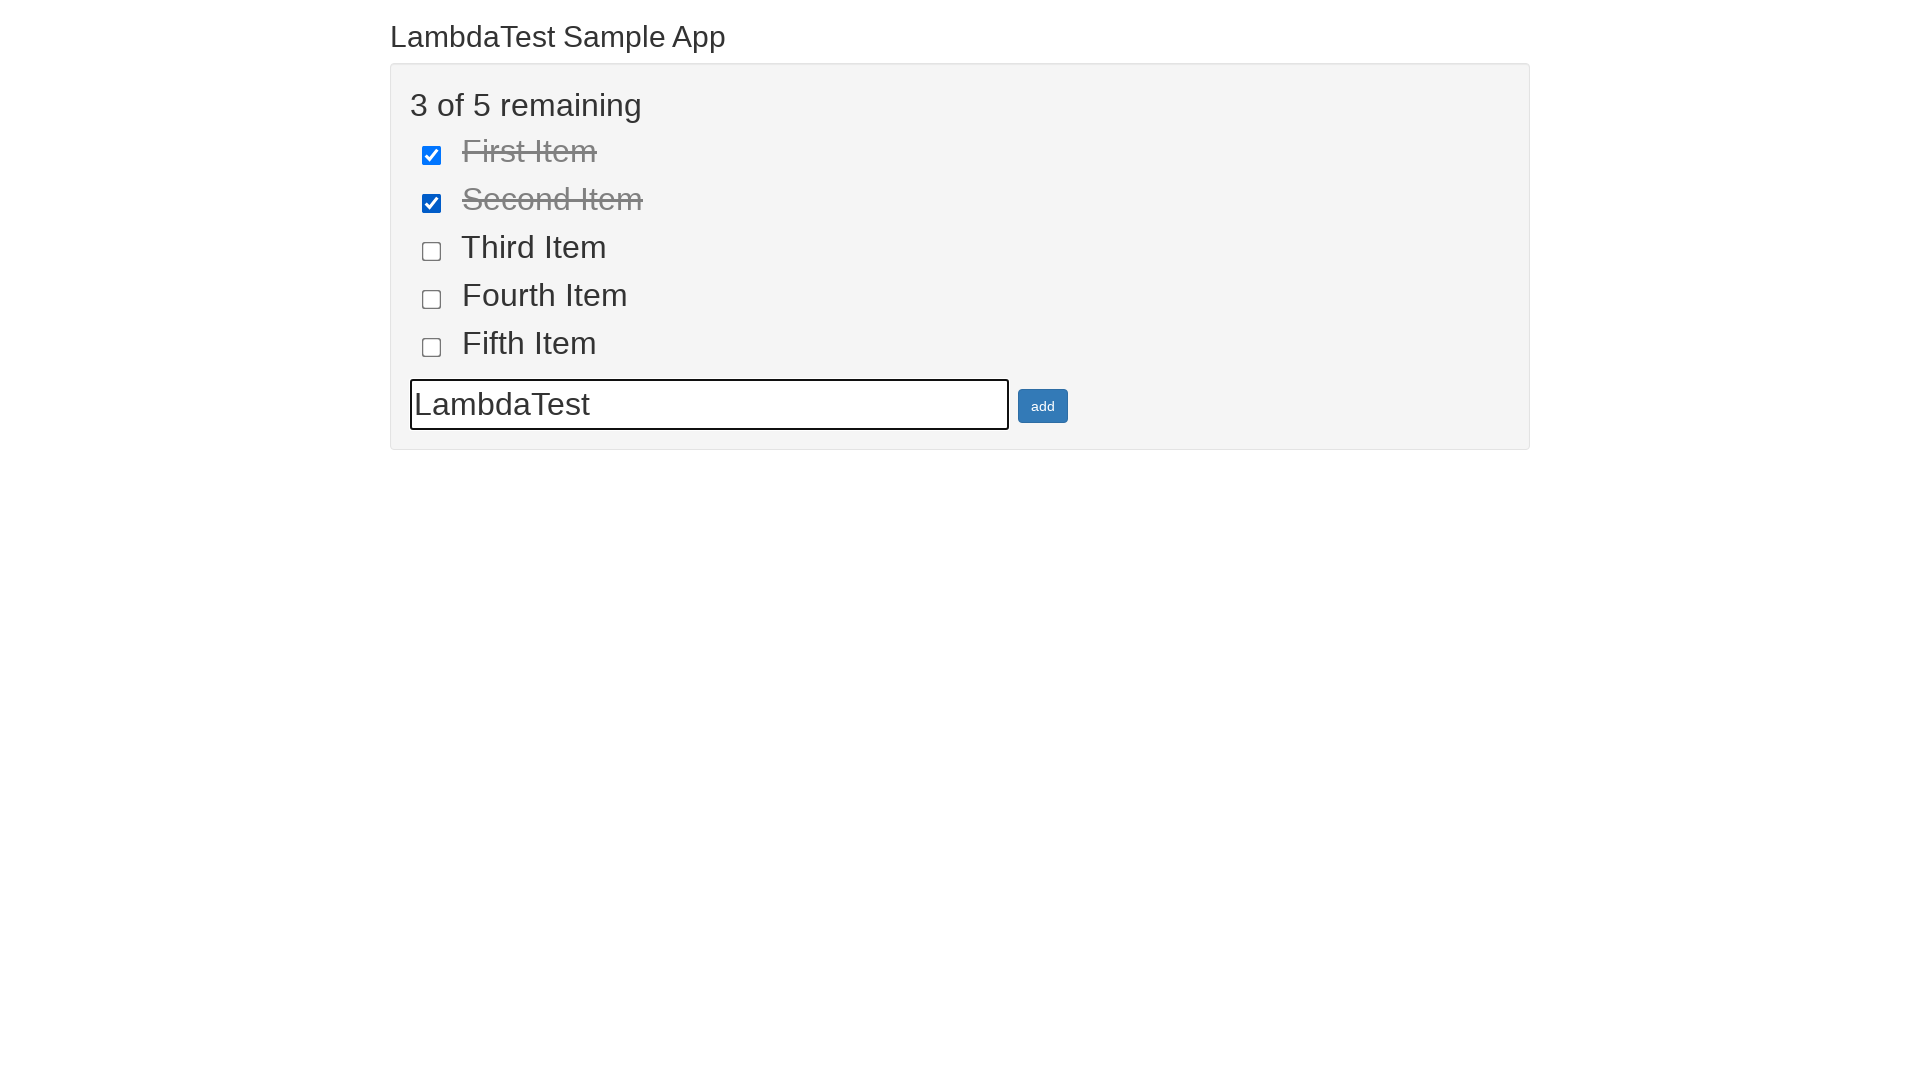

Clicked add button to create new todo item at (1043, 406) on #addbutton
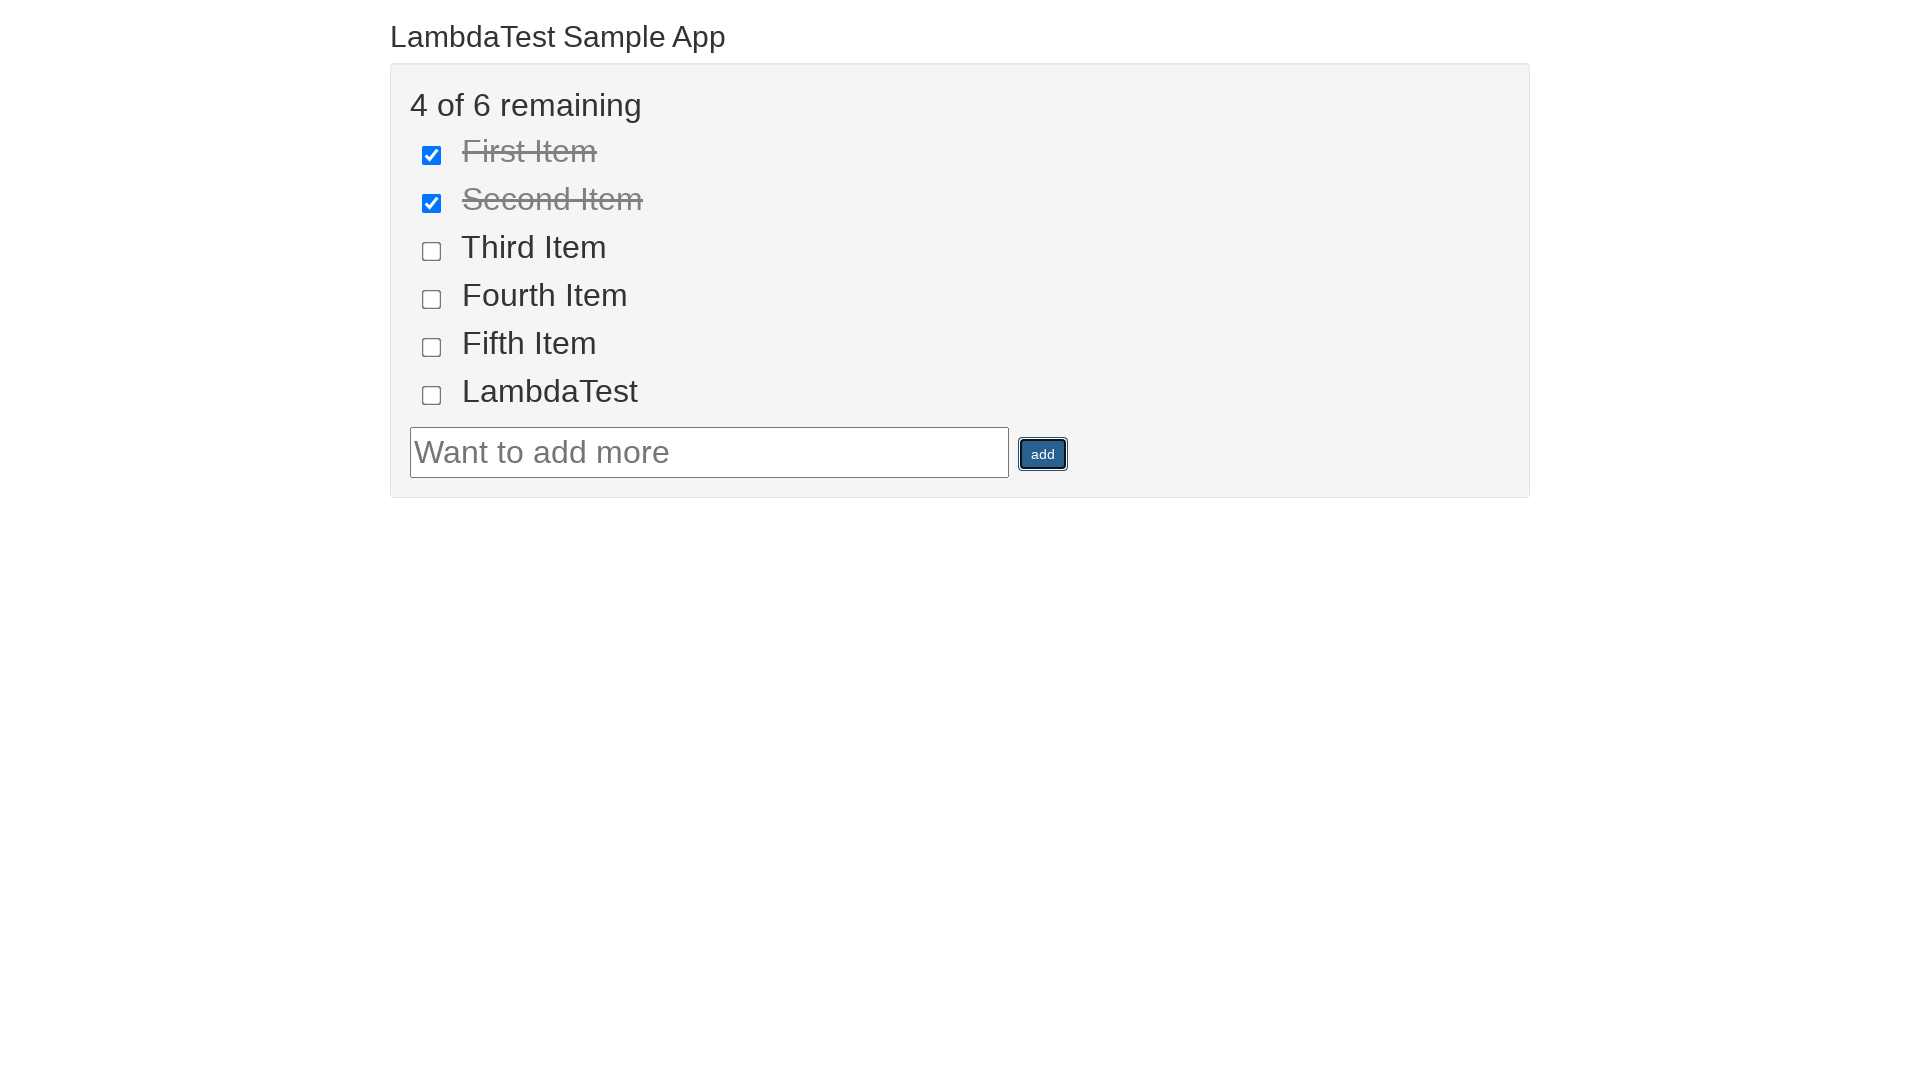

Located page heading element
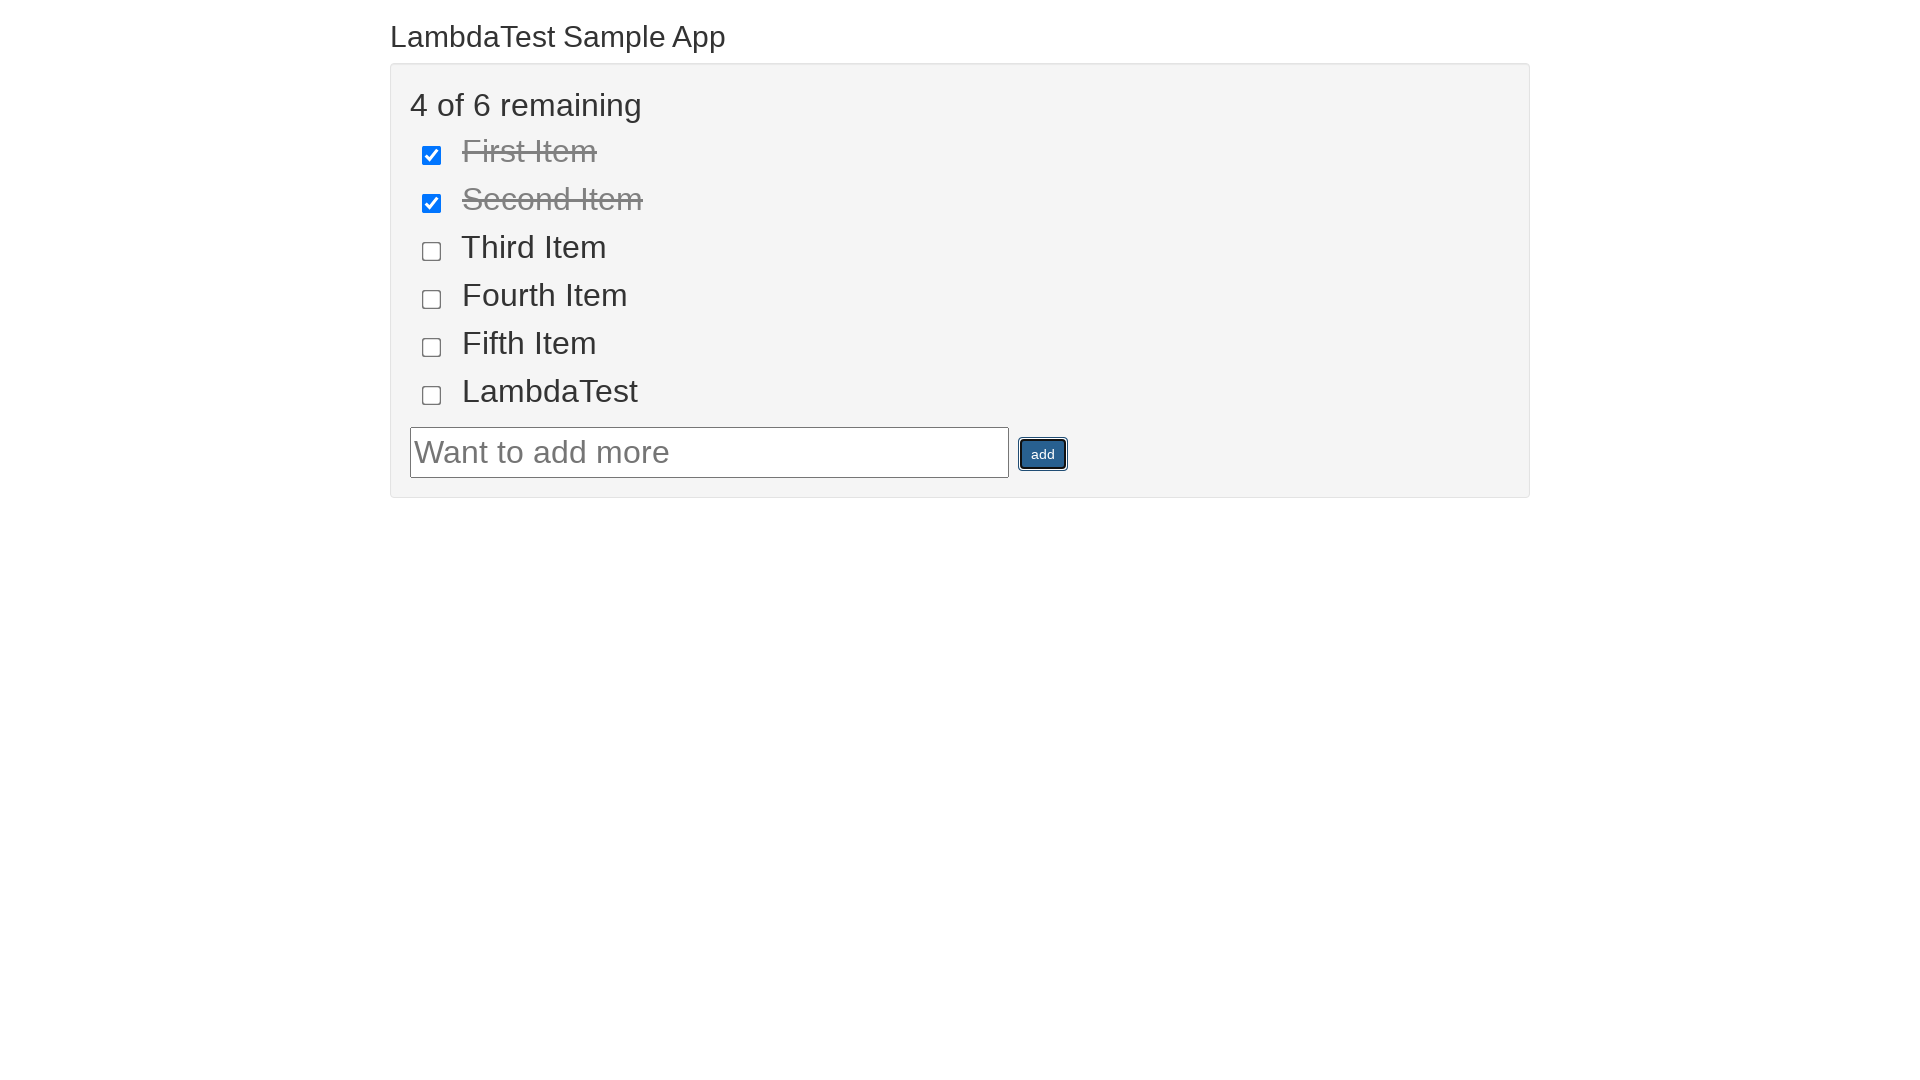

Verified page heading is visible
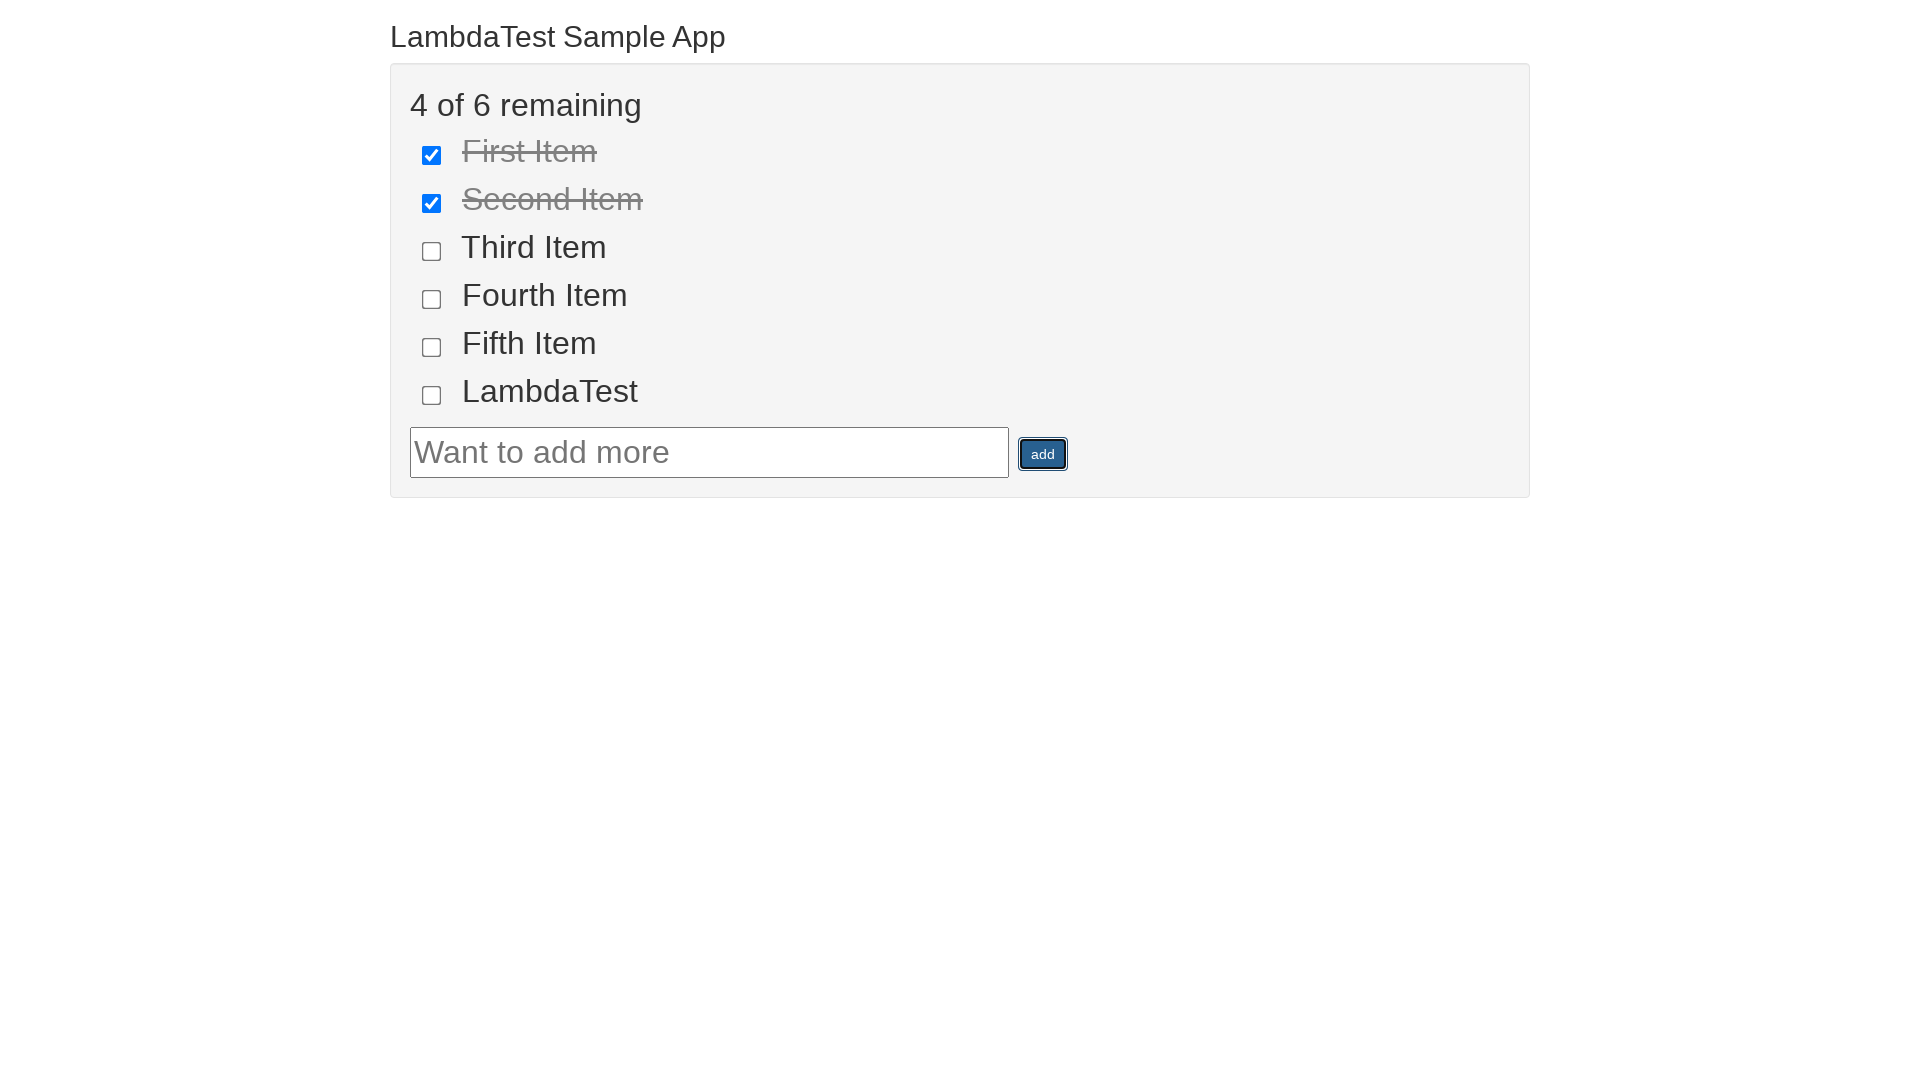

Clicked on page heading at (960, 36) on .container h2
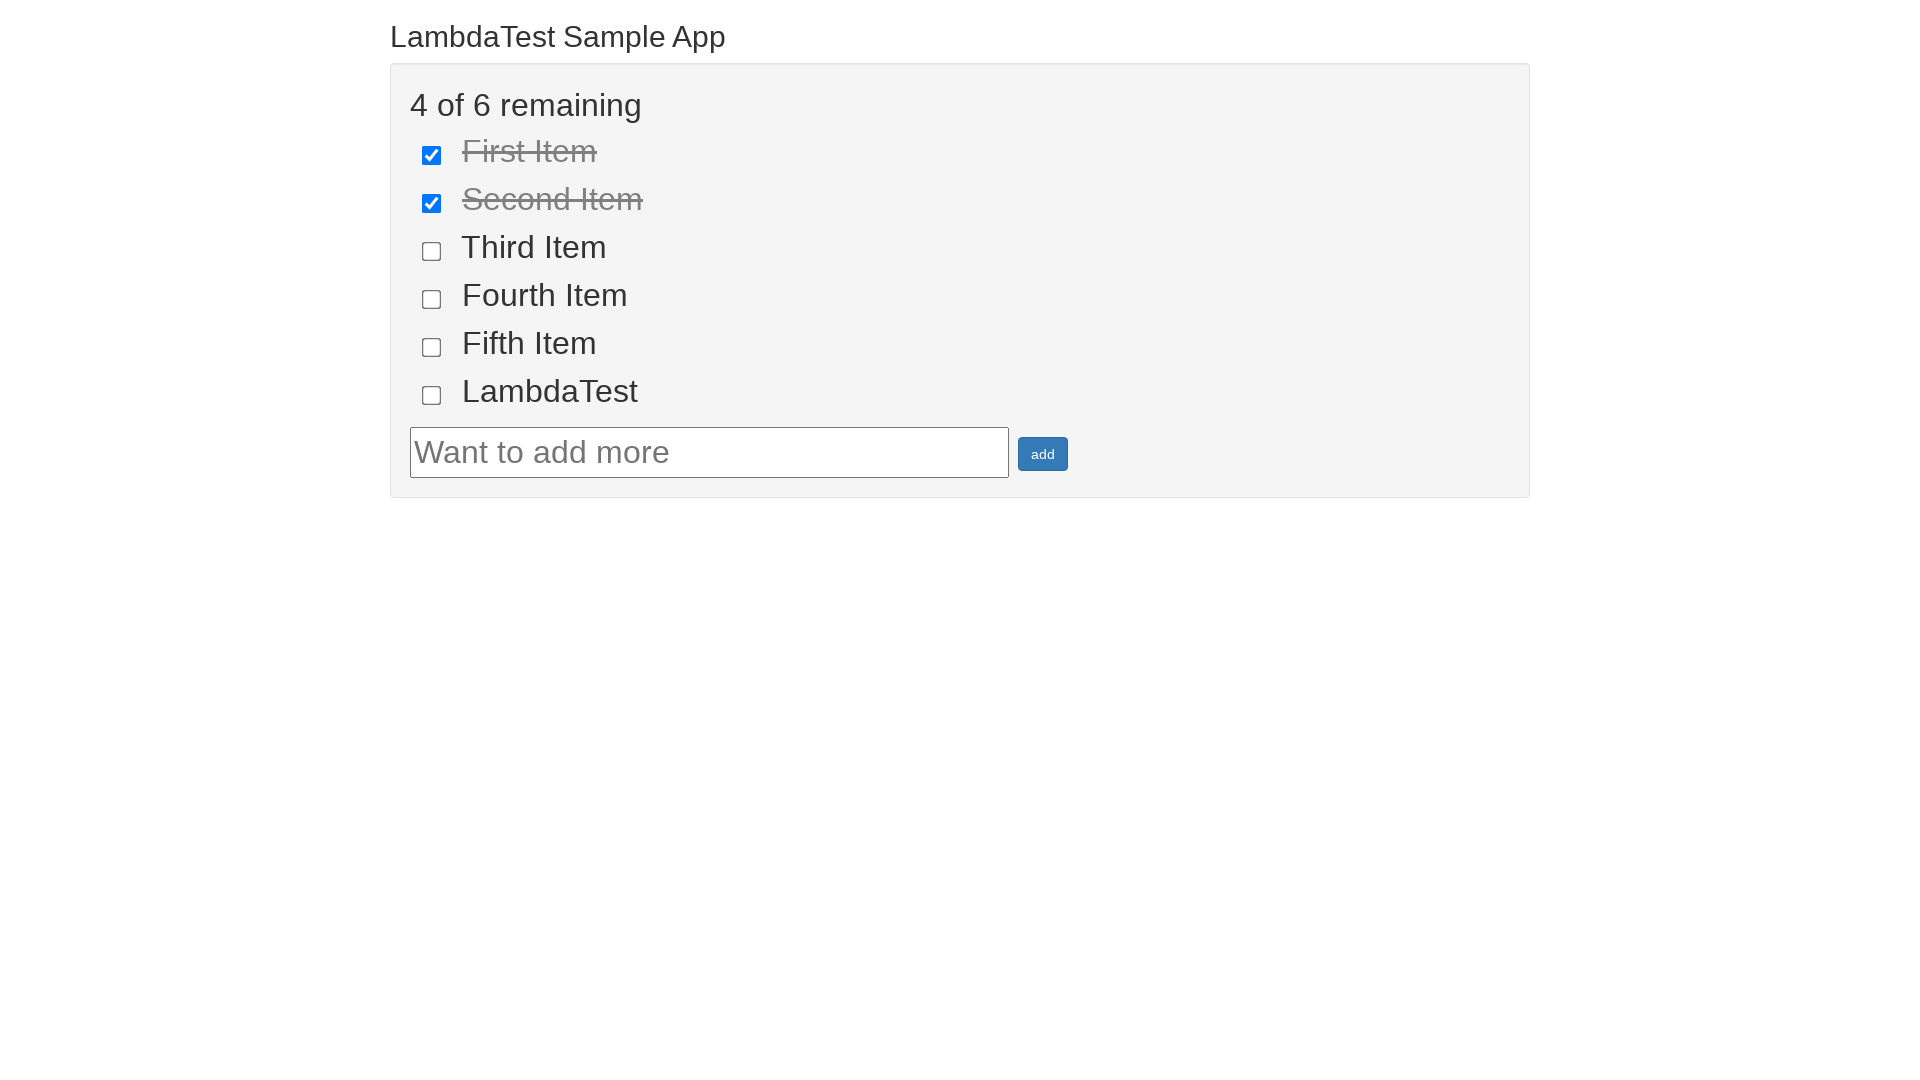

Located page heading element again
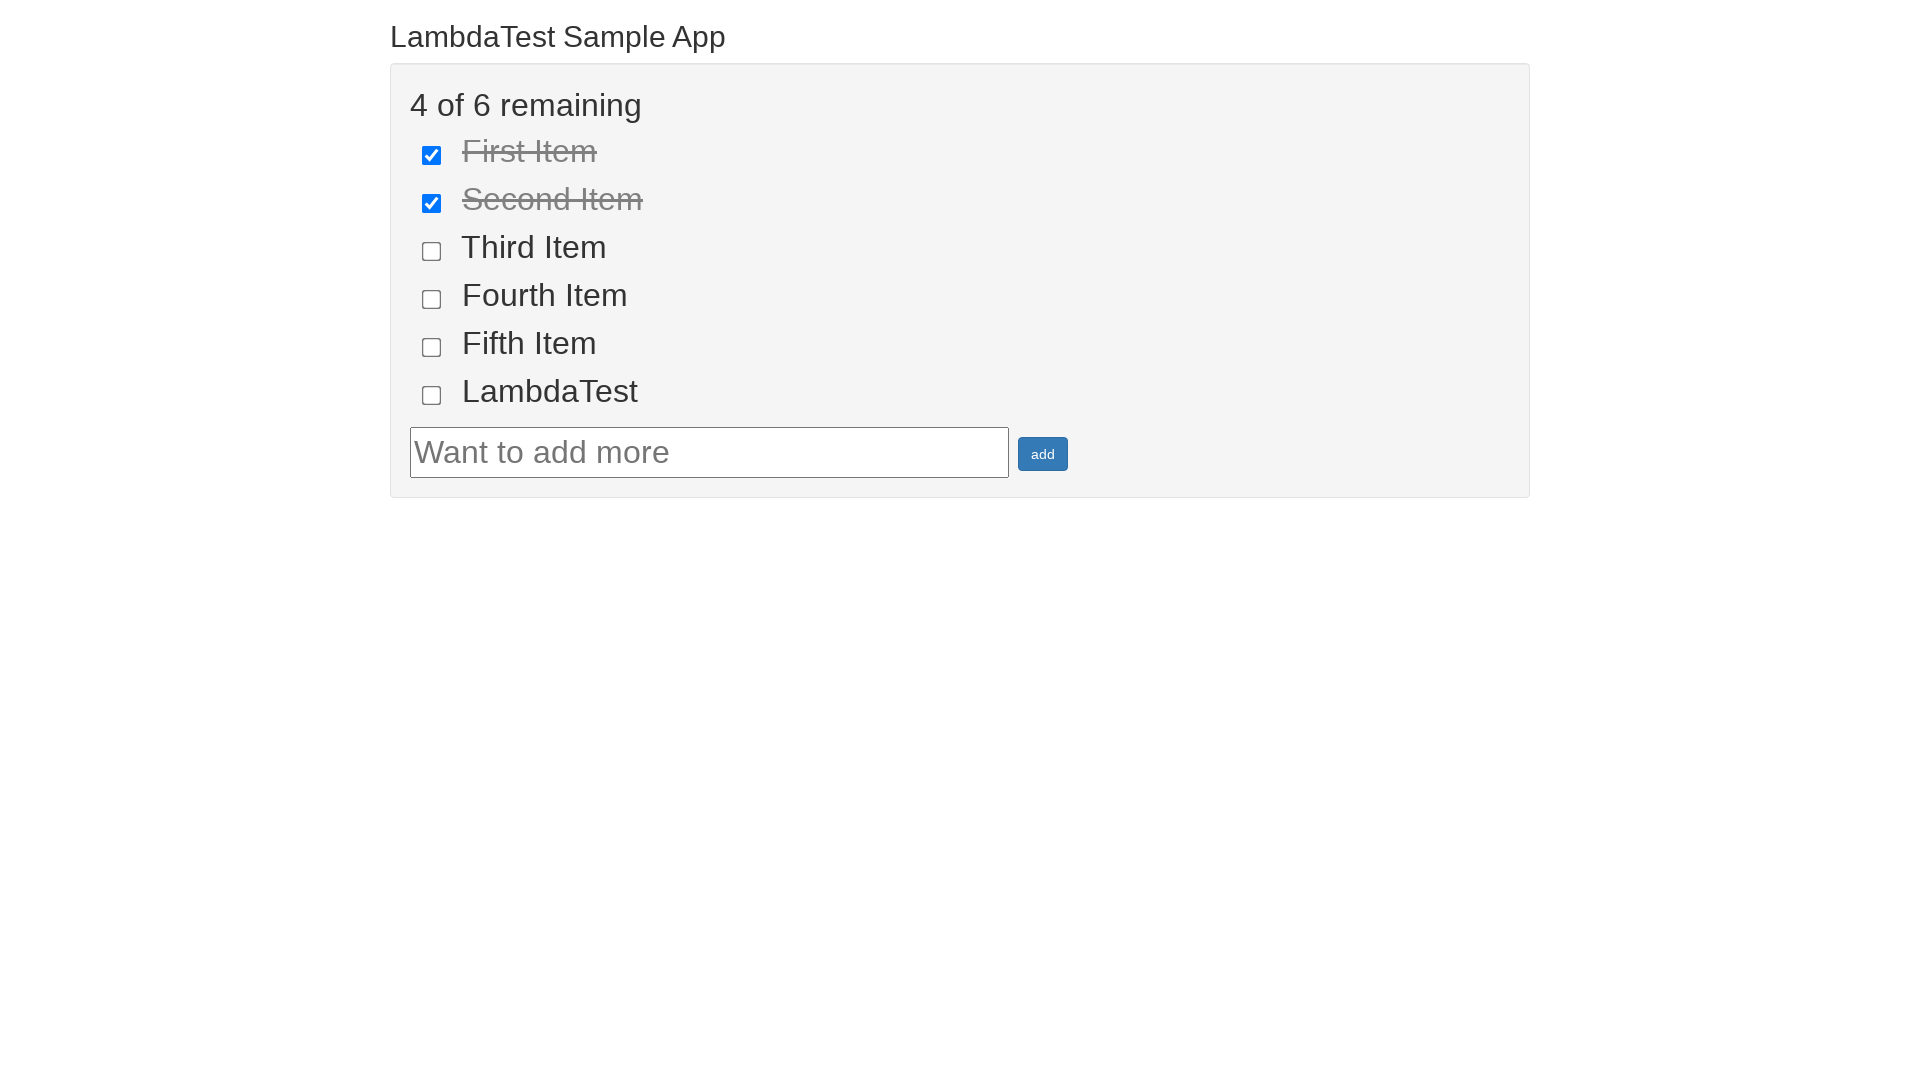

Clicked on page heading again at (960, 36) on .container h2
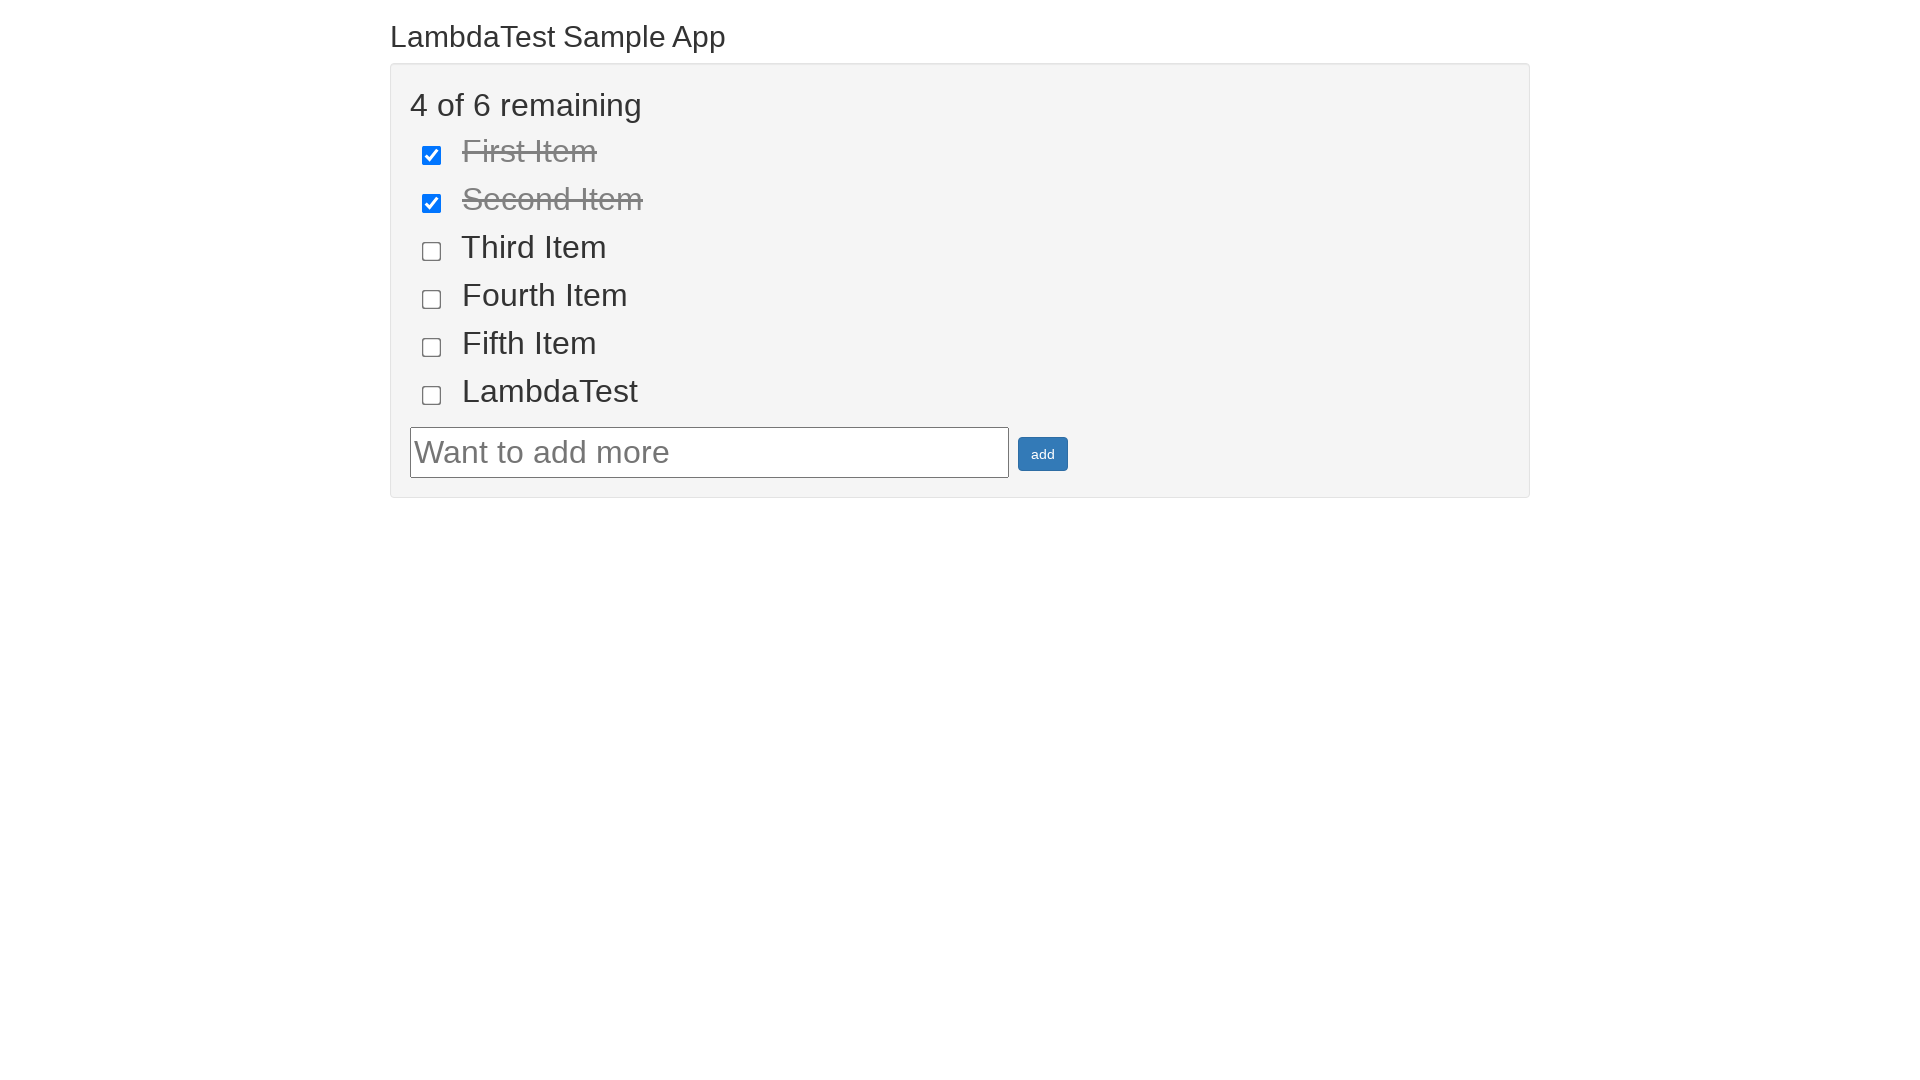

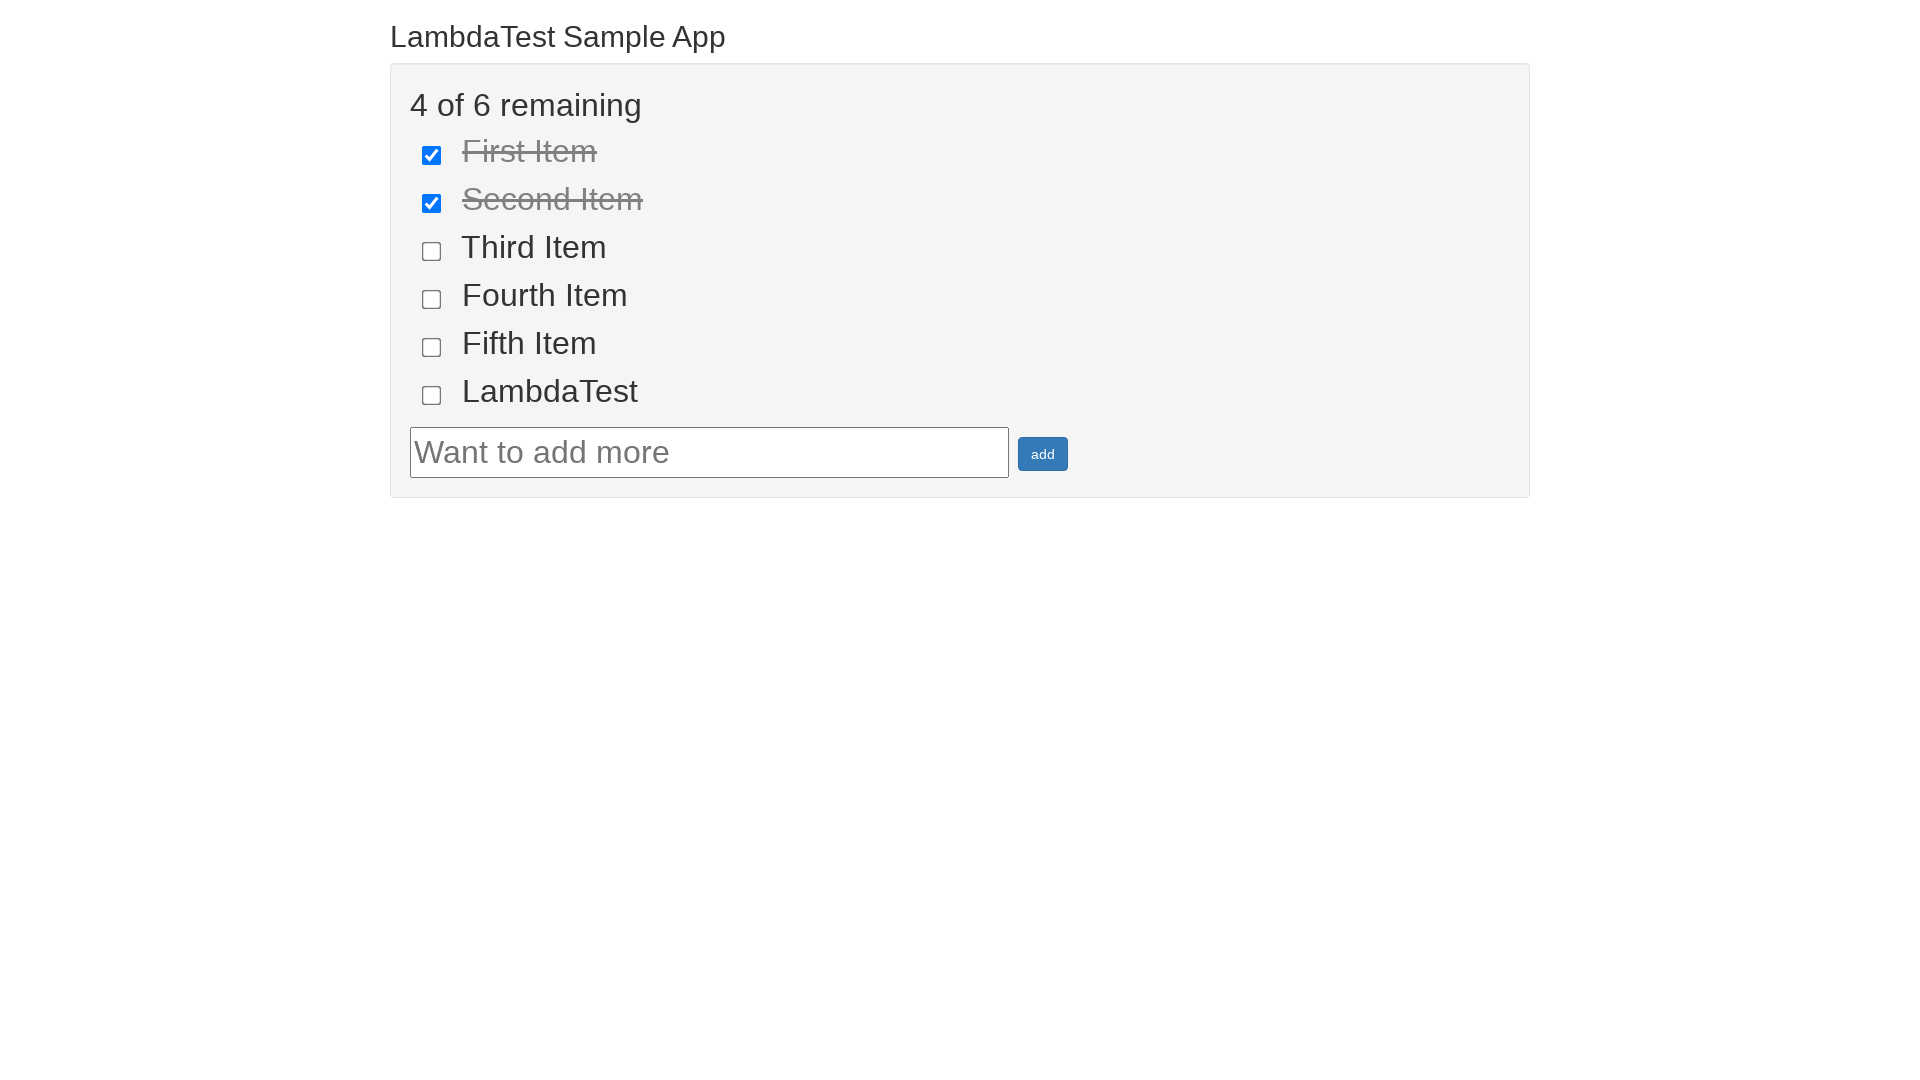